Tests fill functionality on a text input by entering text into the field, demonstrating that Playwright replaces previous text rather than appending

Starting URL: https://techglobal-training.com/frontend

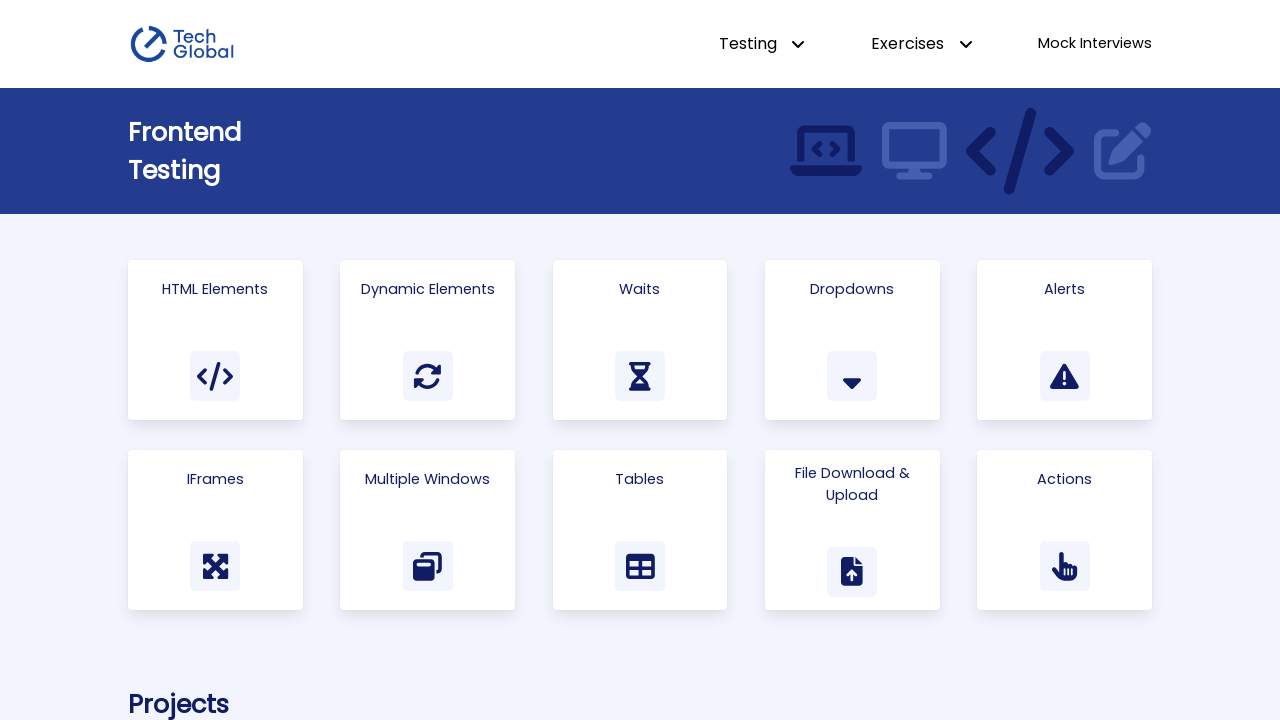

Navigated to HTML Elements section at (215, 340) on a:has-text('HTML Elements')
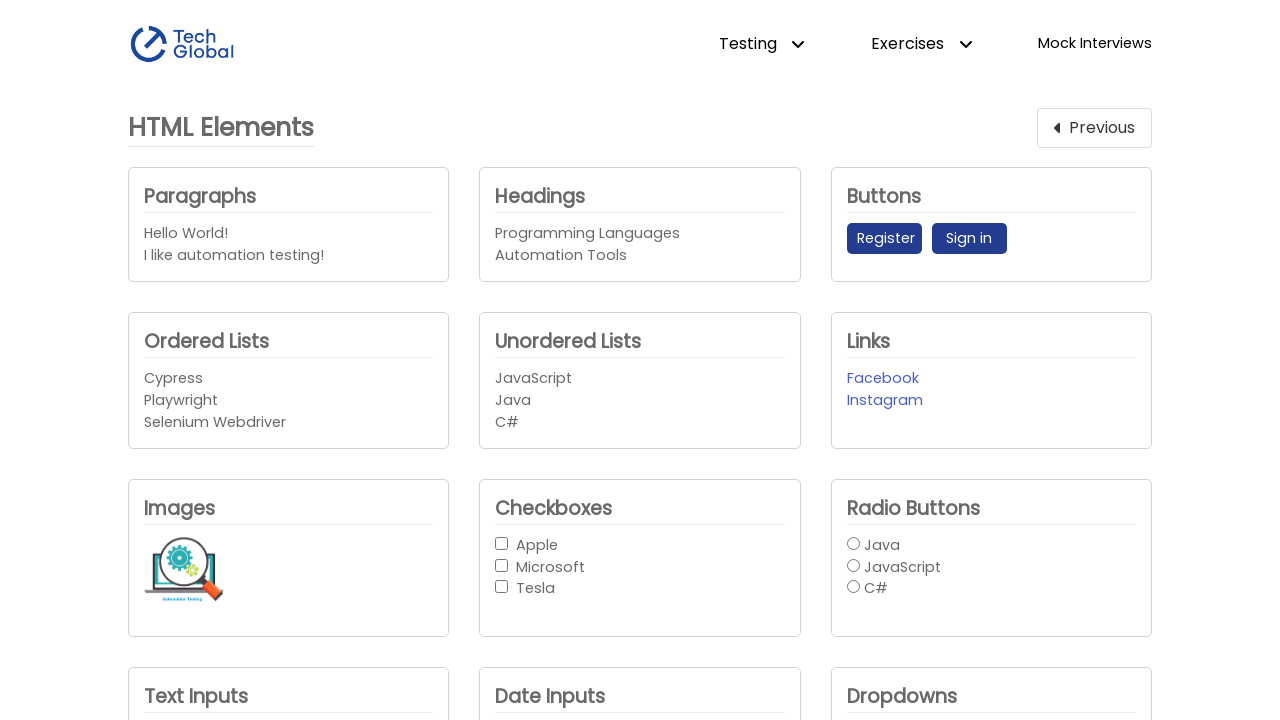

Located text input field with id 'text_input1'
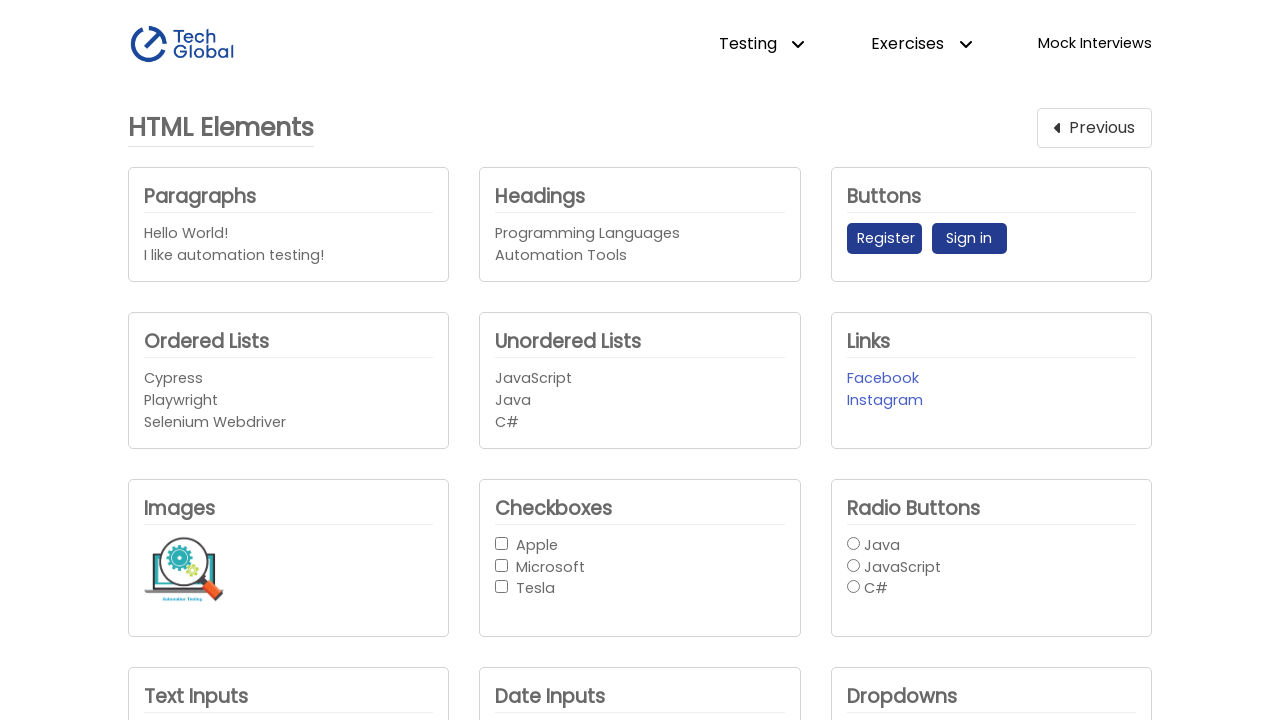

Filled text input with 'Cypress' on #text_input1
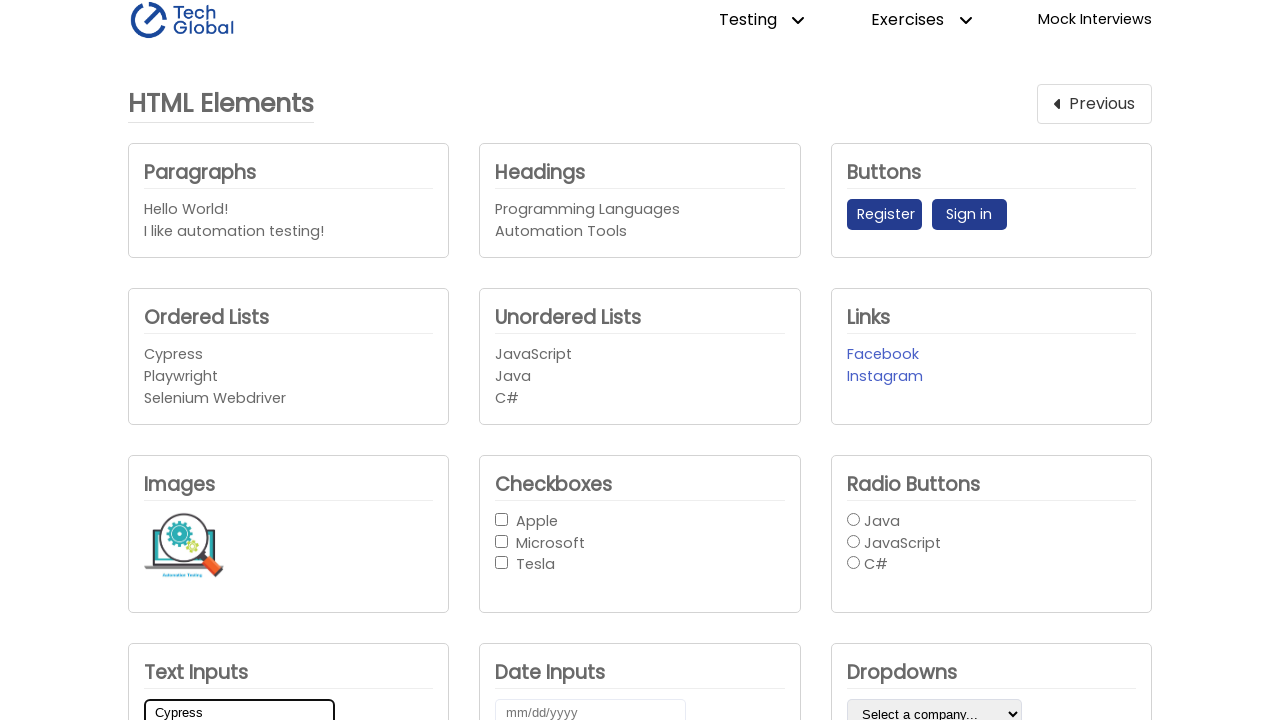

Filled text input with 'Playwright', replacing previous text on #text_input1
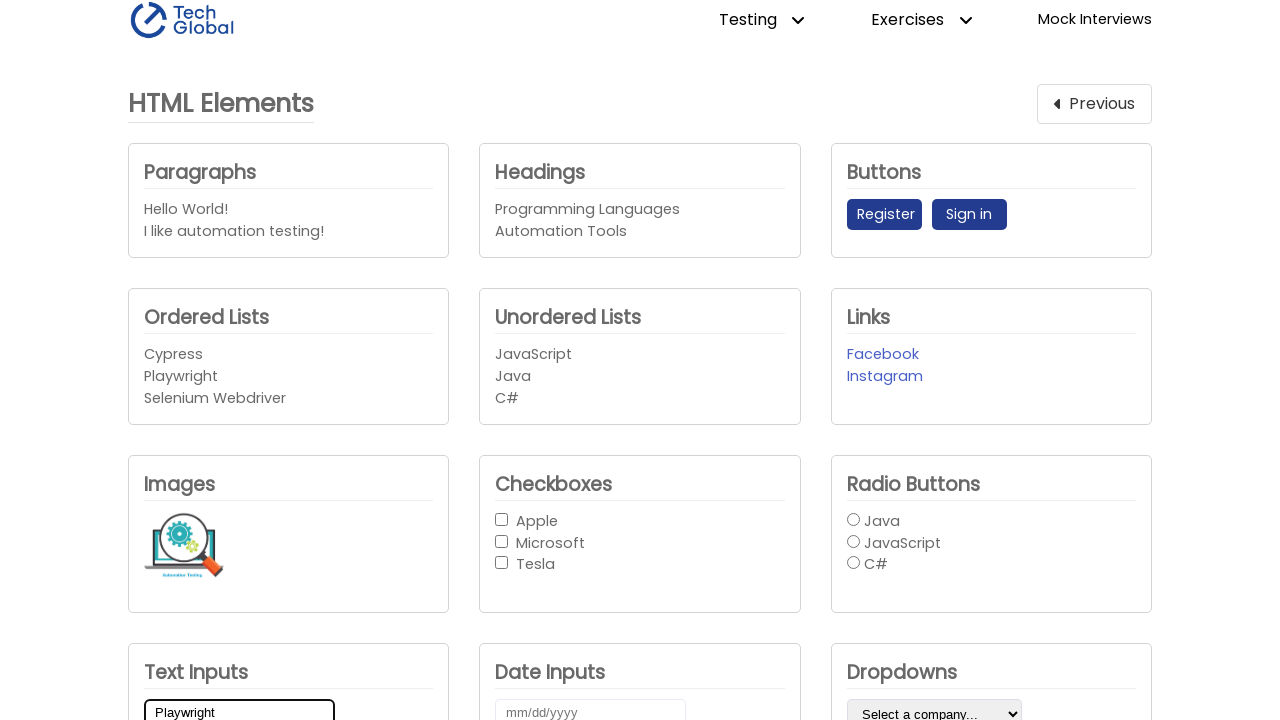

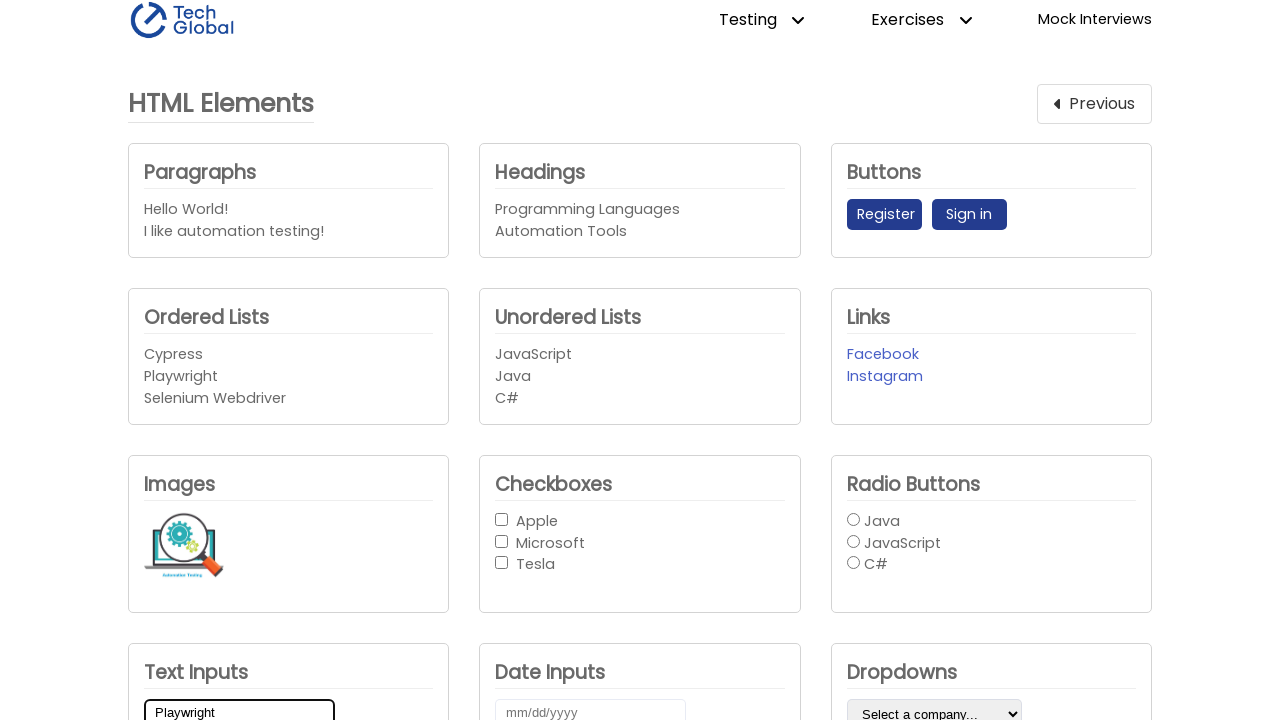